Navigates to an LMS page, scrolls to the second most popular course, and verifies it contains "Email Marketing Strategies" text

Starting URL: https://alchemy.hguy.co/lms

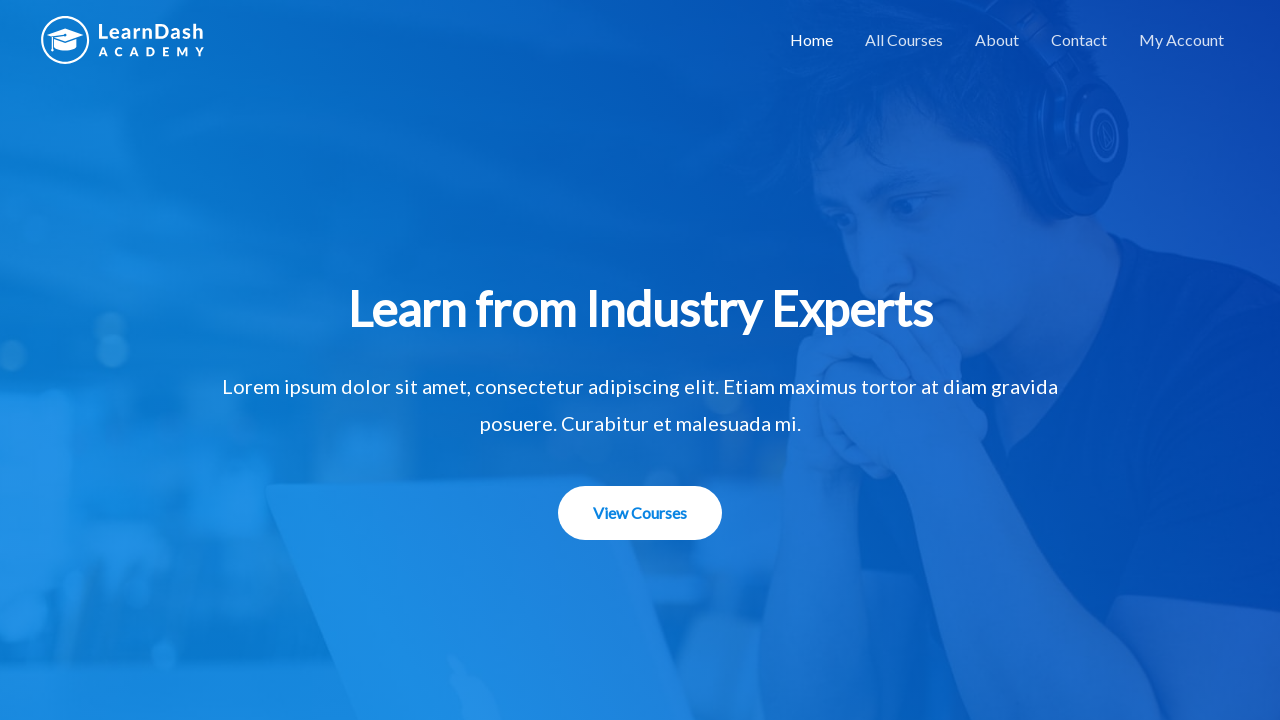

Navigated to LMS homepage
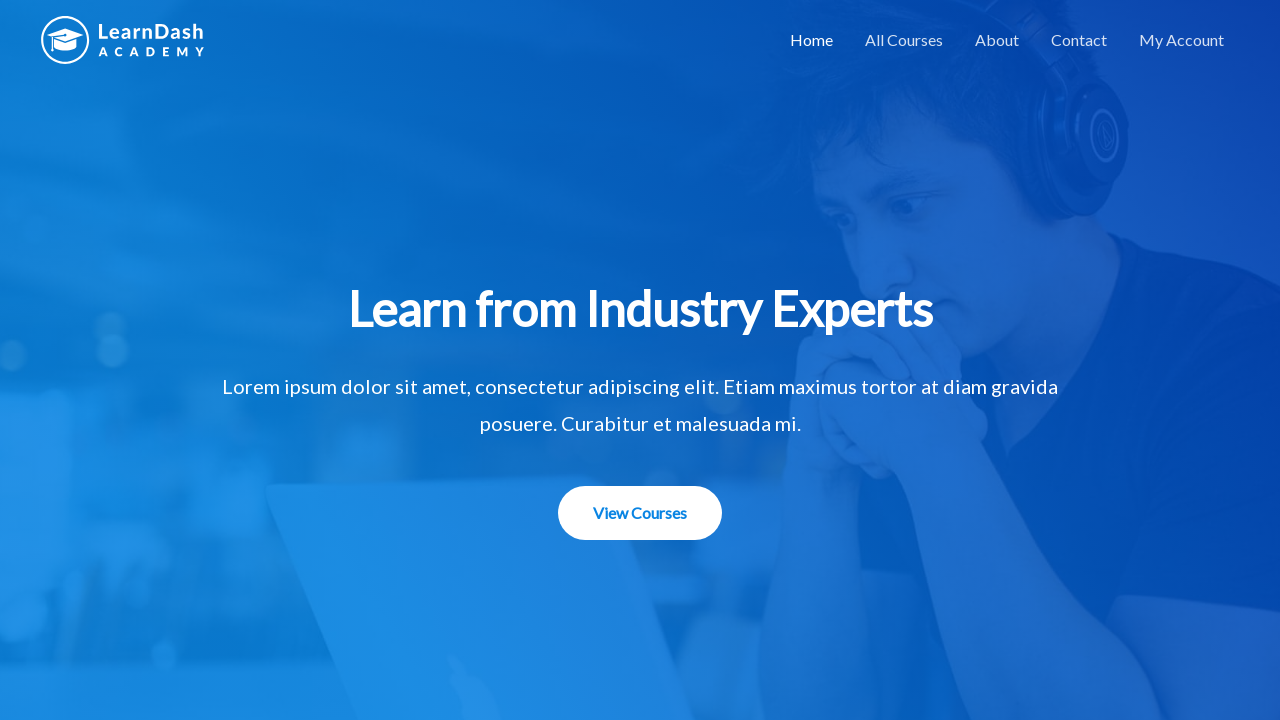

Located the second most popular course element
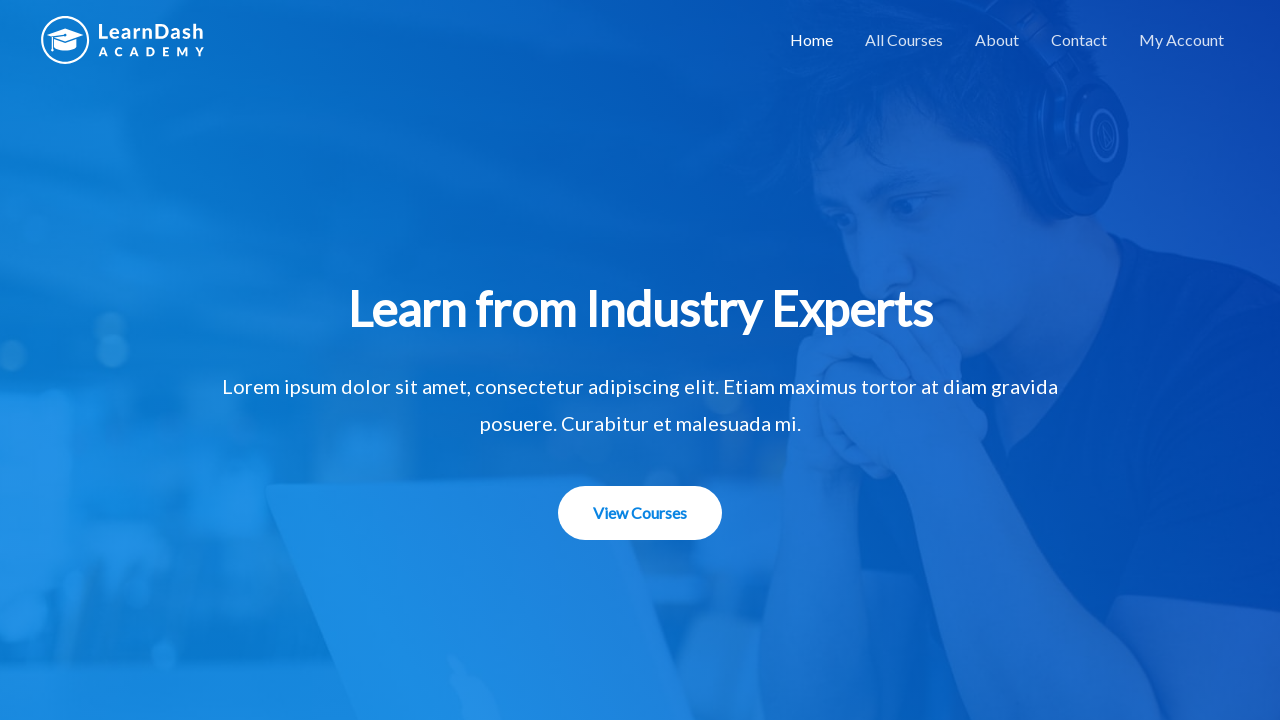

Scrolled to second most popular course
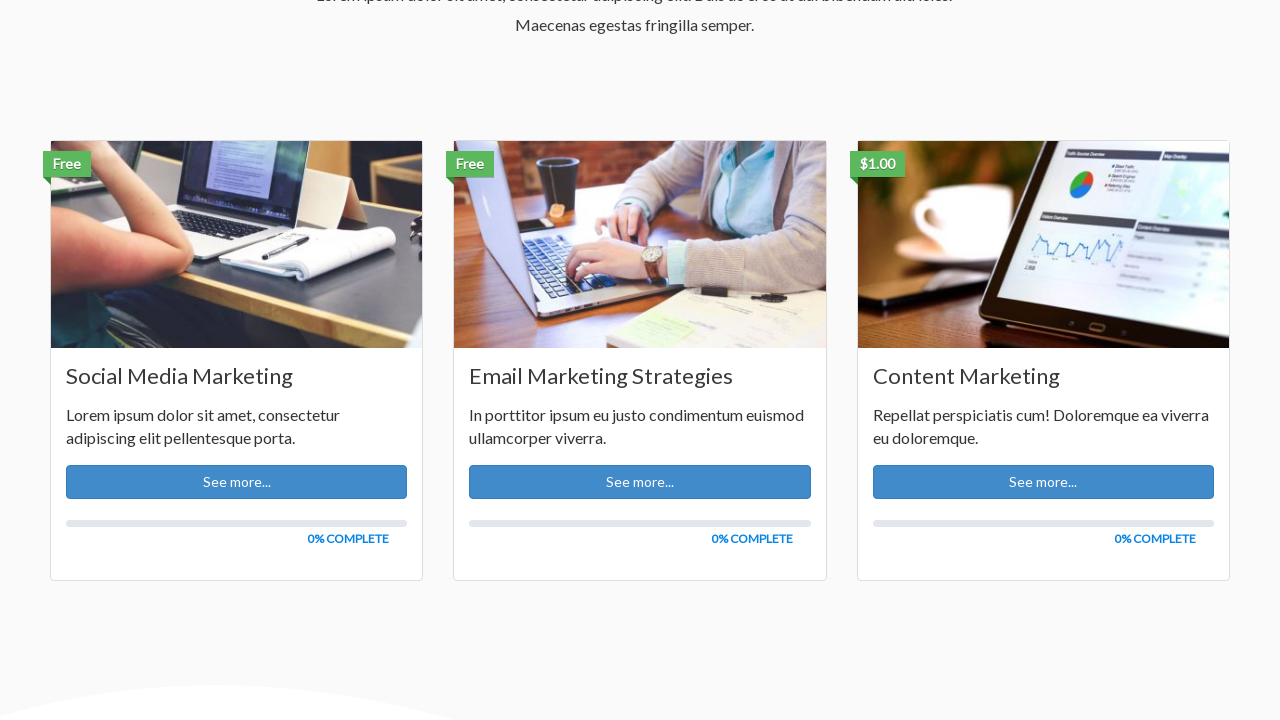

Retrieved course text: 
	
	
				

						
				Free			
			
						
							
					
					
			
				Email Marketing Strategies
								In porttitor ipsum eu justo condimentum euismod ullamcorper viverra. 
								See more...
								

        
                    
                                
                    0% Complete
                    
                        0/2 Steps                    
                 
            

            
                
            
                 


							
			

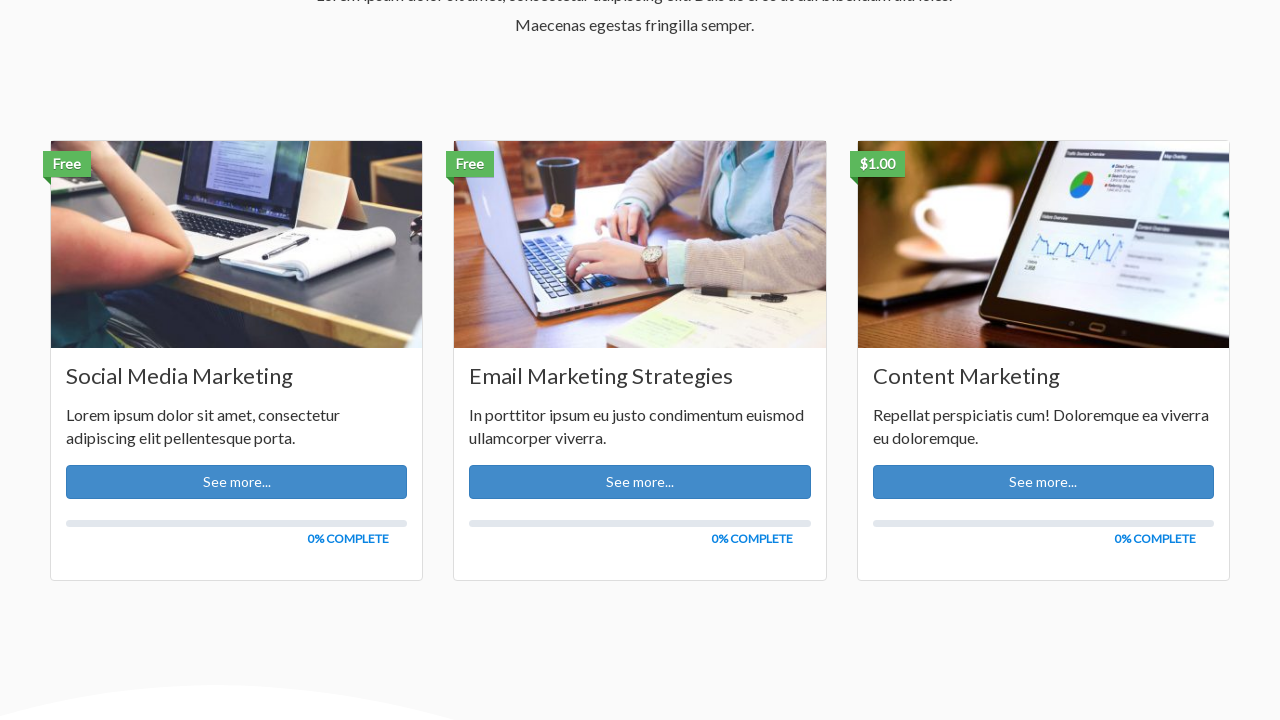

Verified 'Email Marketing Strategies' text is present in second course
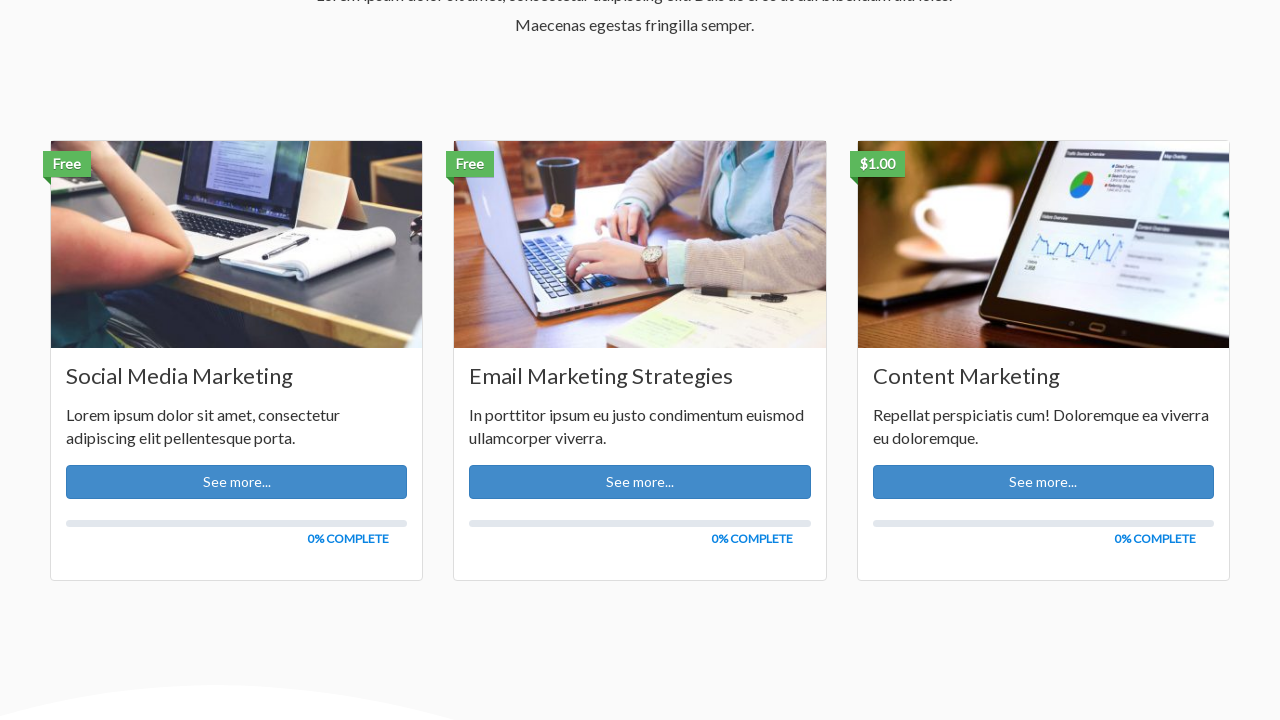

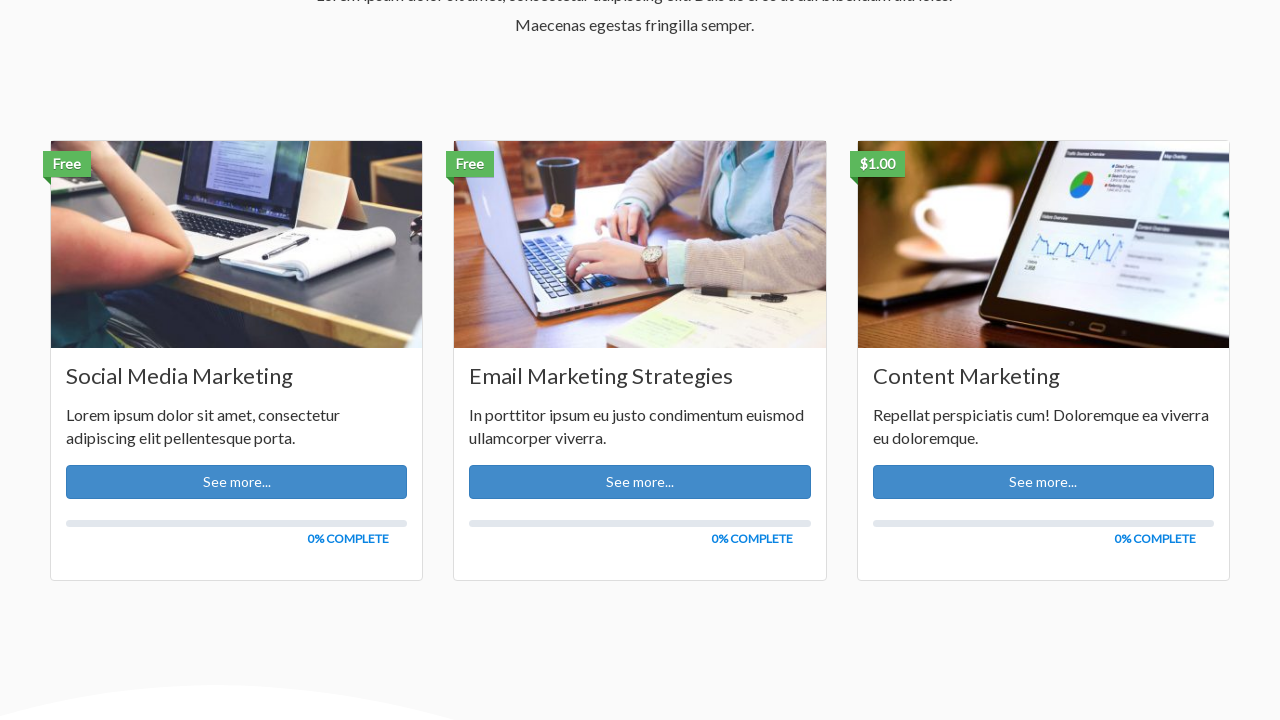